Tests explicit wait functionality by waiting for a price element to display "$100", clicking a book button, calculating a mathematical result based on an input value, and entering the answer in a form field.

Starting URL: http://suninjuly.github.io/explicit_wait2.html

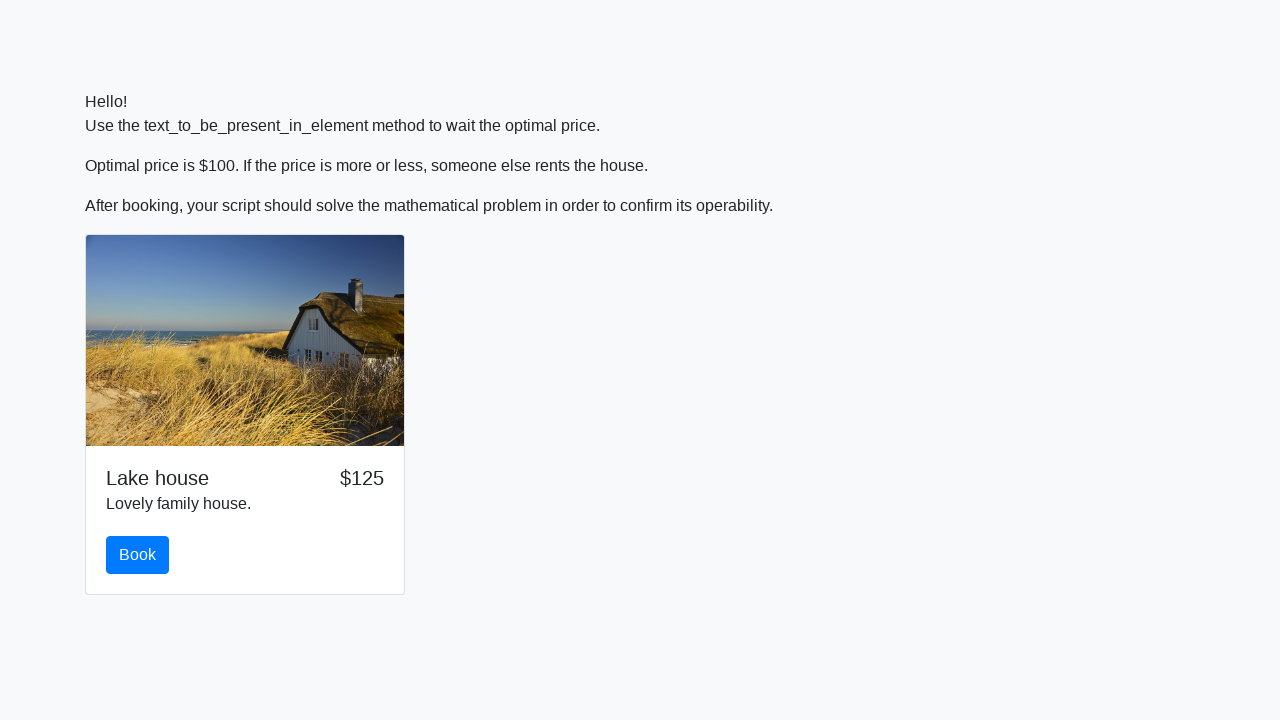

Waited for price element to display '$100'
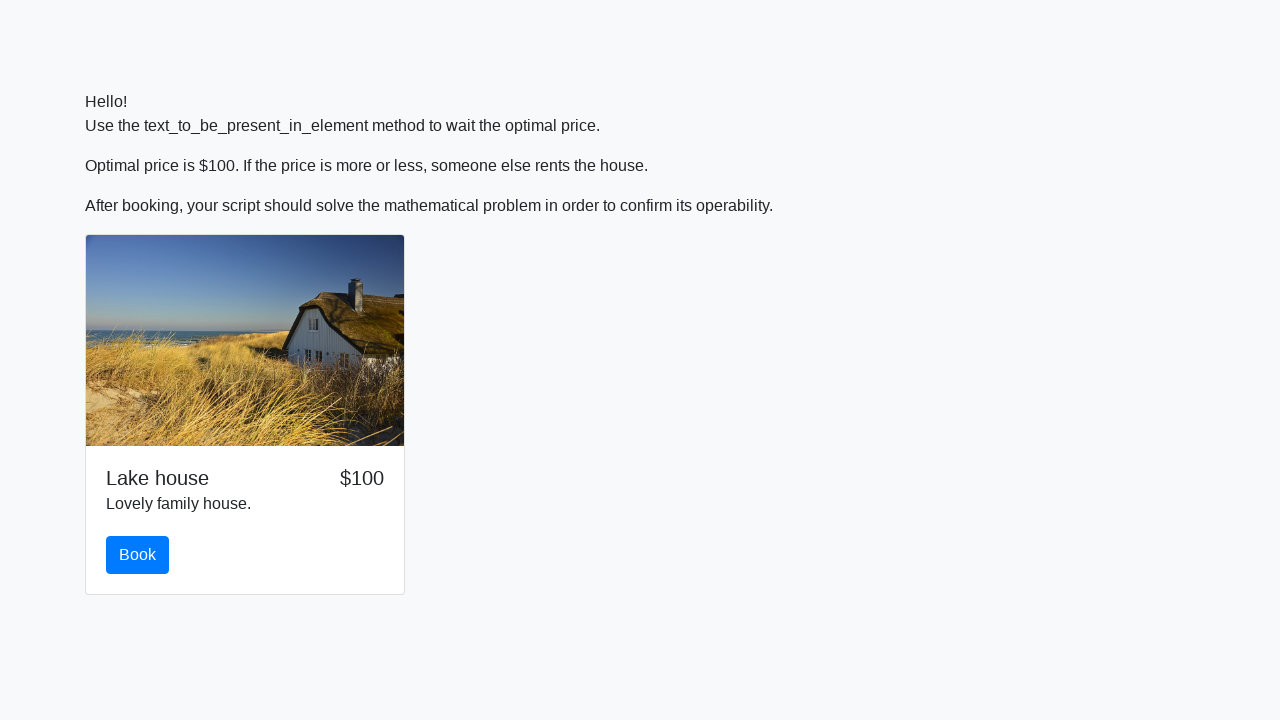

Clicked the book button at (138, 555) on #book
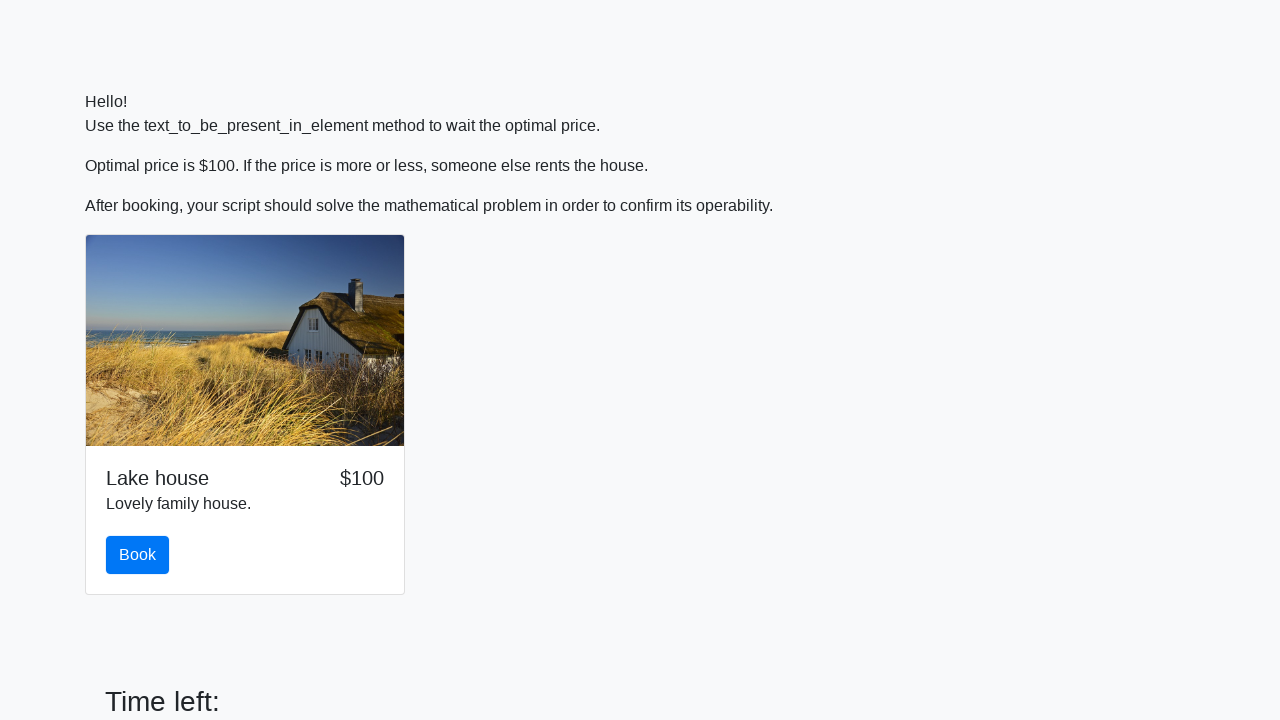

Retrieved input value for calculation
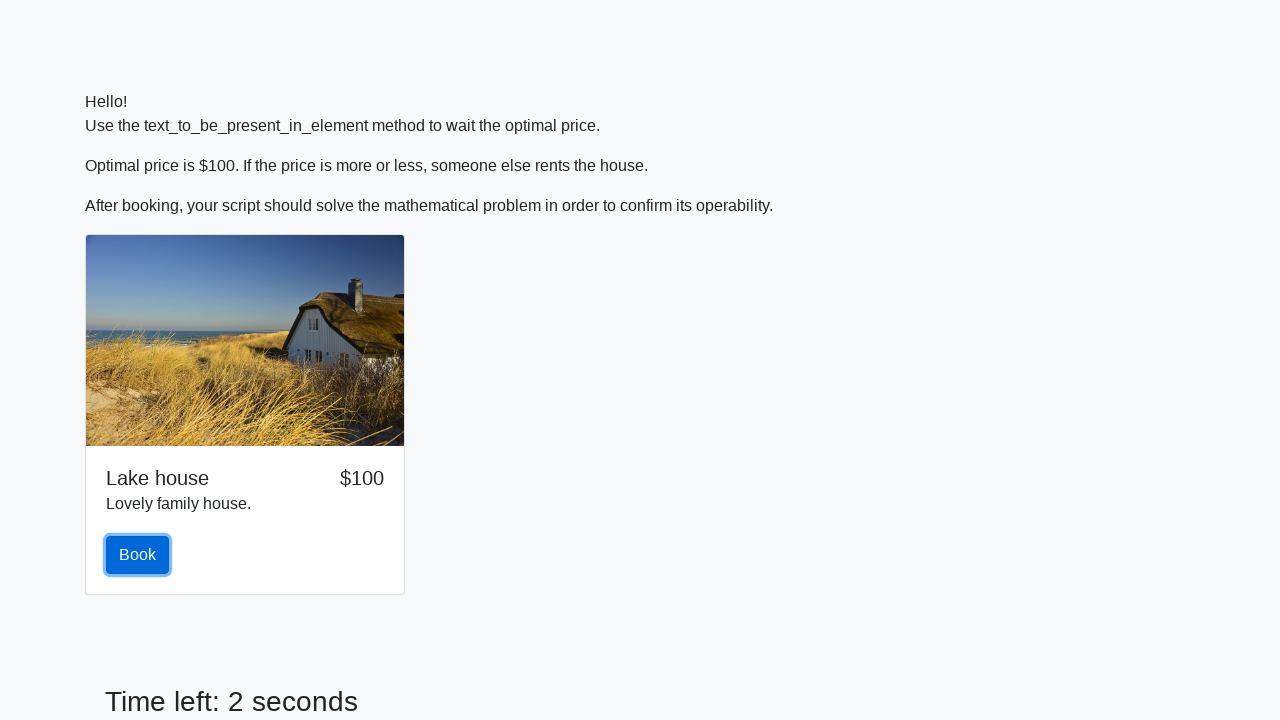

Calculated mathematical result: 2.3977501038595728
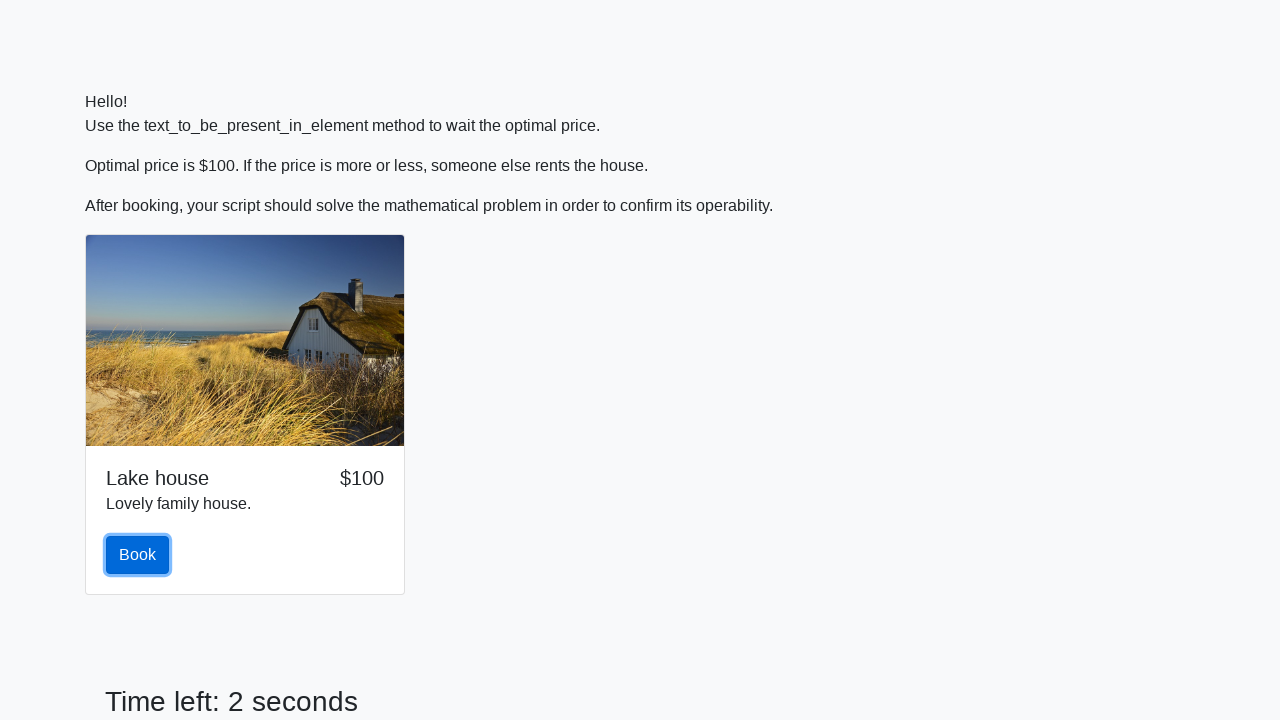

Entered calculated answer in form field on #answer
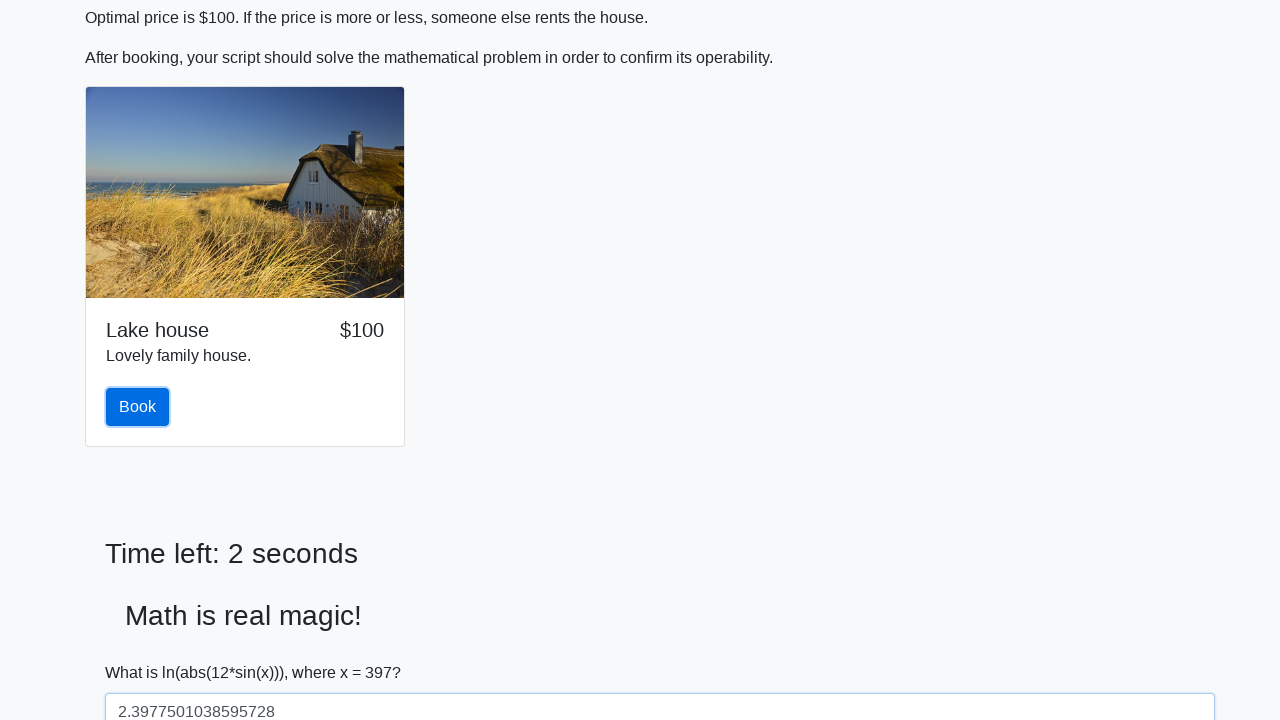

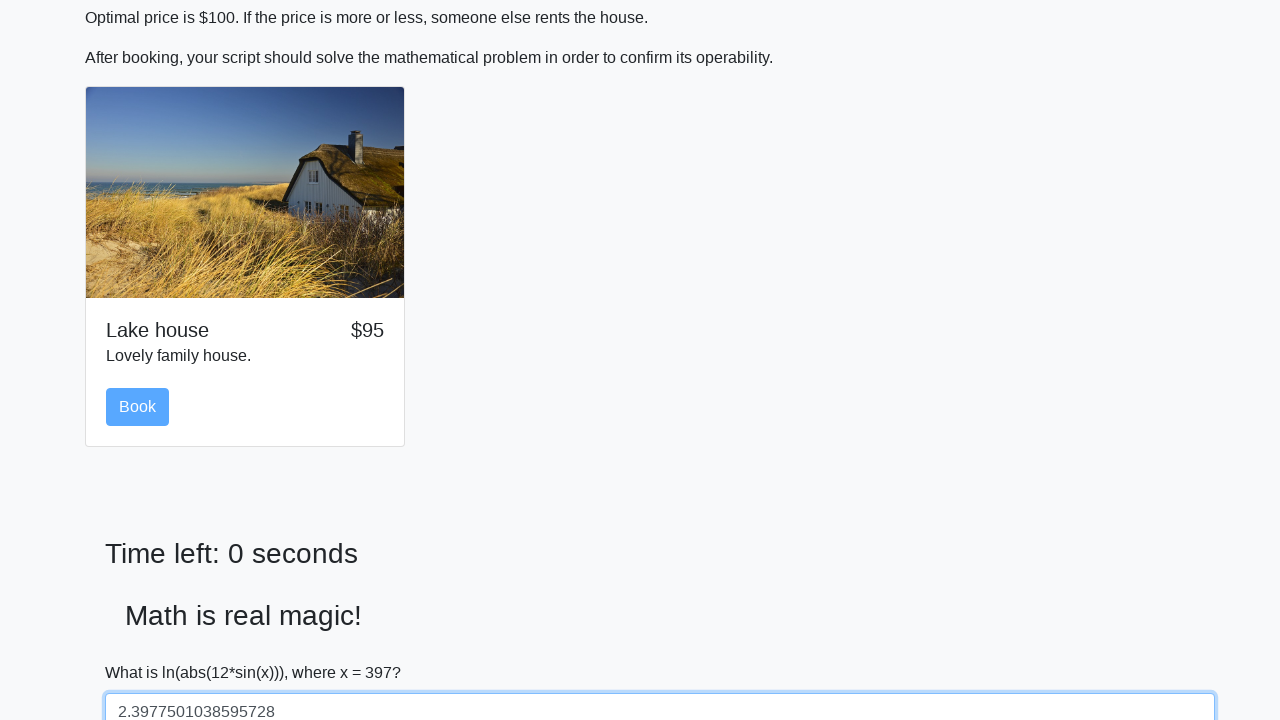